Tests hovering over the "Hover me to see" button to trigger a tooltip display

Starting URL: https://demoqa.com/tool-tips

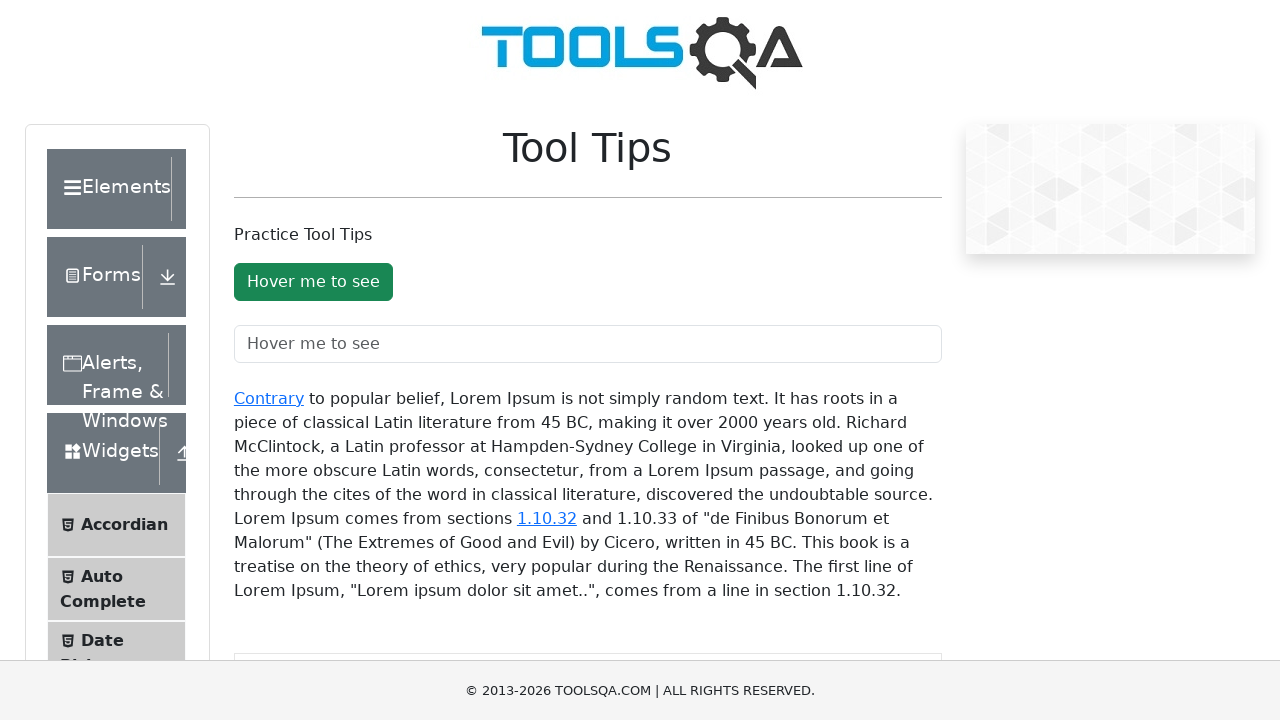

Hovered over 'Hover me to see' button to trigger tooltip at (313, 282) on #toolTipButton
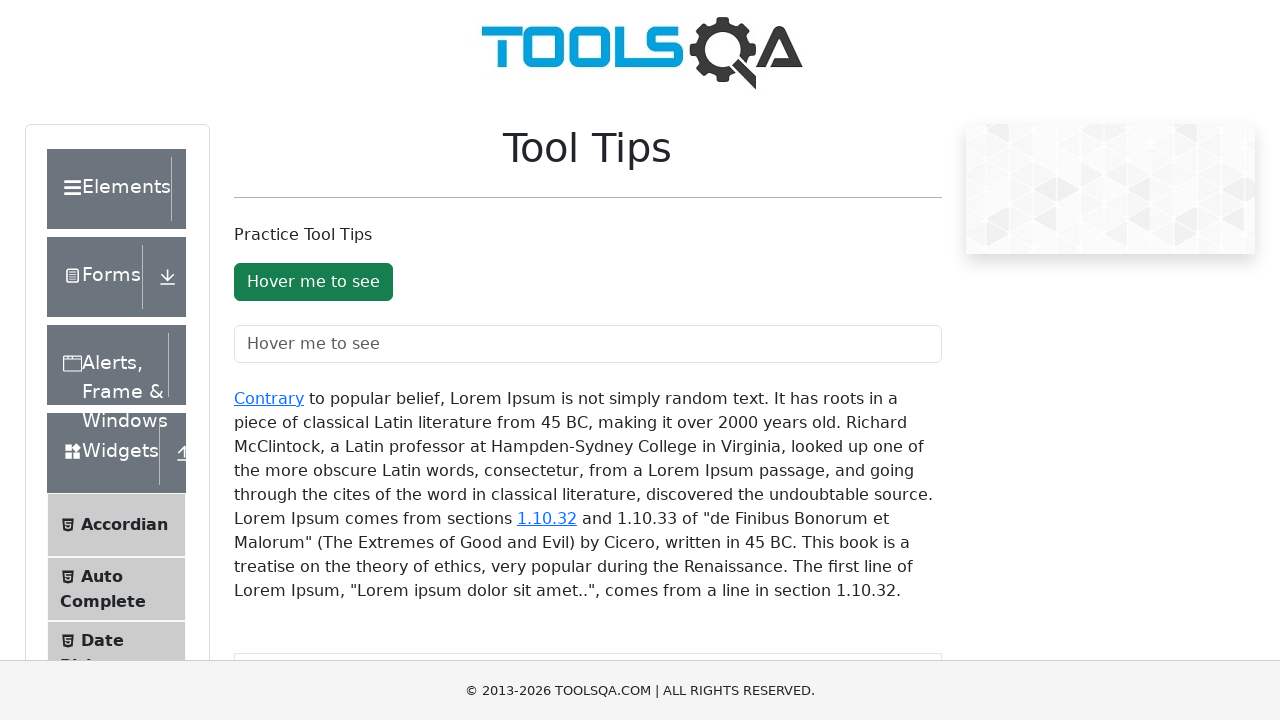

Tooltip appeared and is now visible
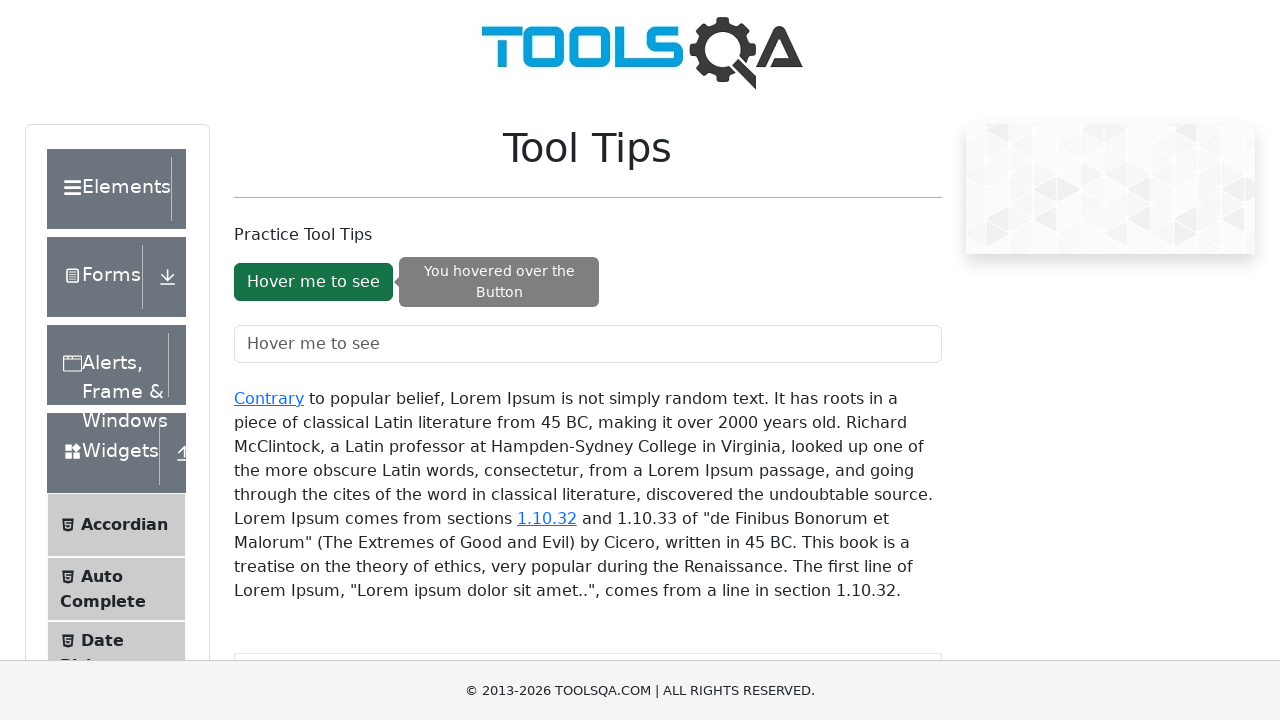

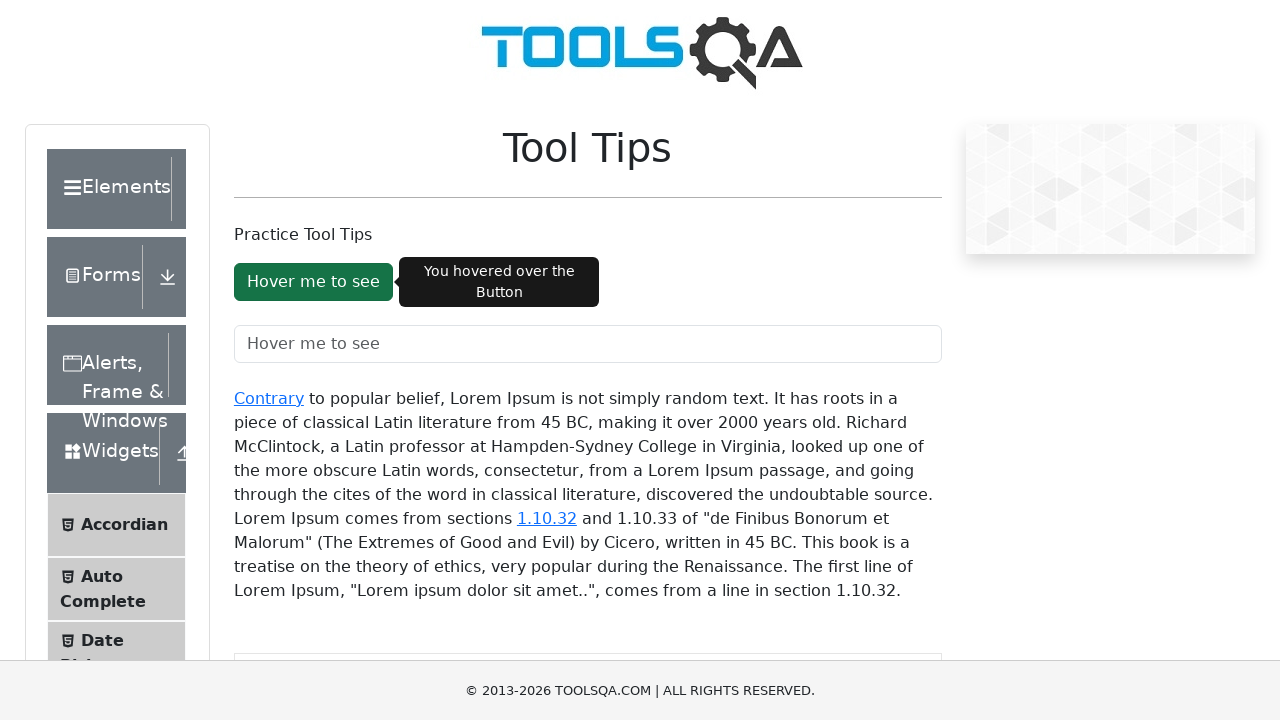